Tests button functionality by clicking a specific button on the page

Starting URL: https://automationtesting.co.uk/buttons.html

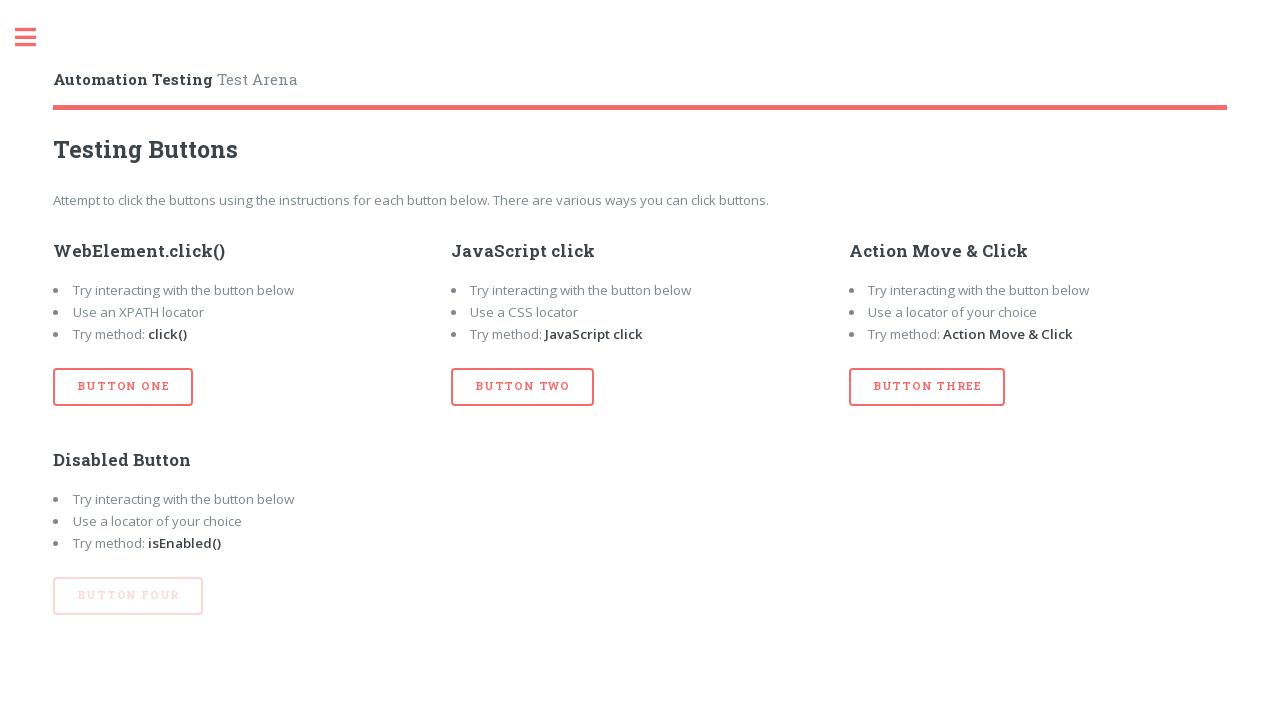

Navigated to buttons test page
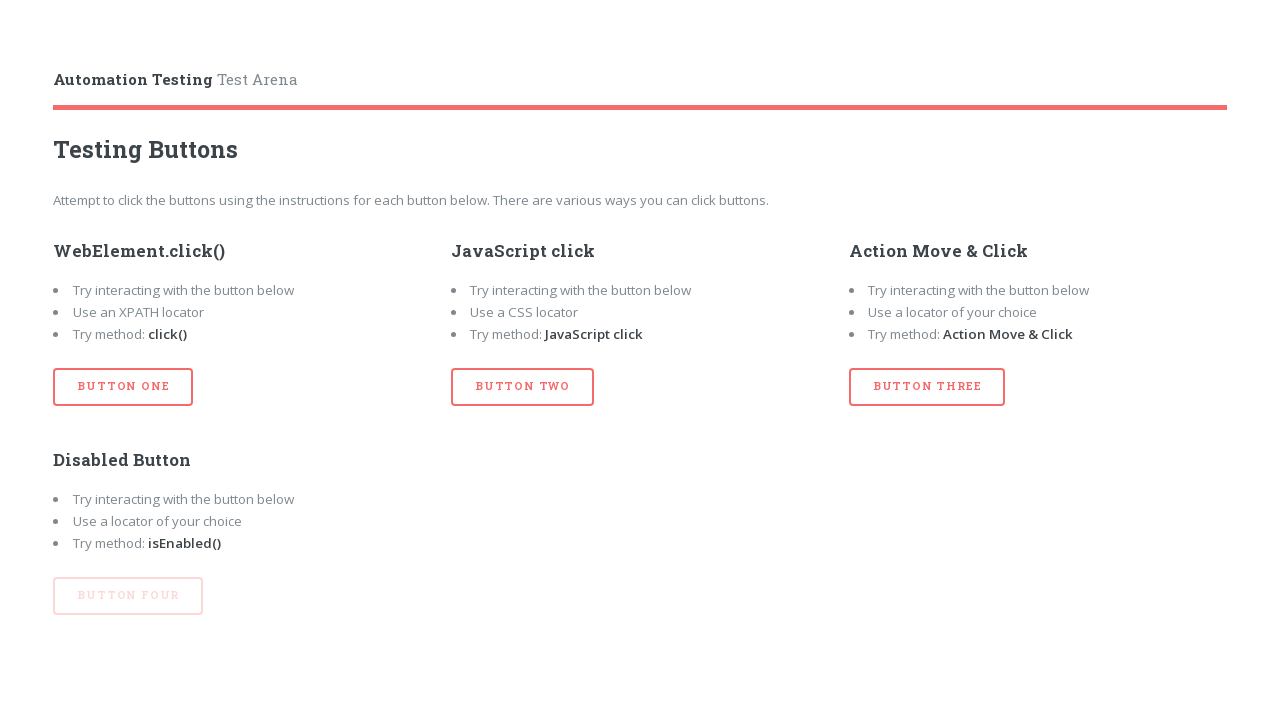

Clicked the third button at (927, 387) on button#btn_three
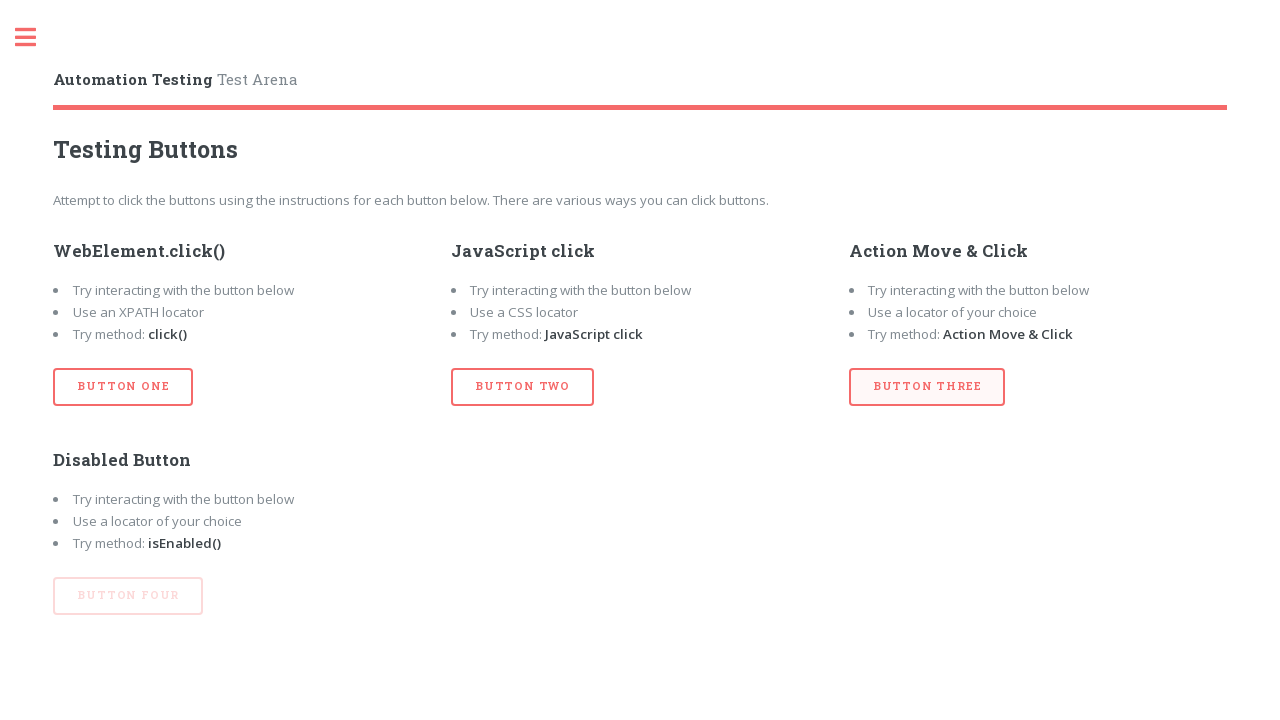

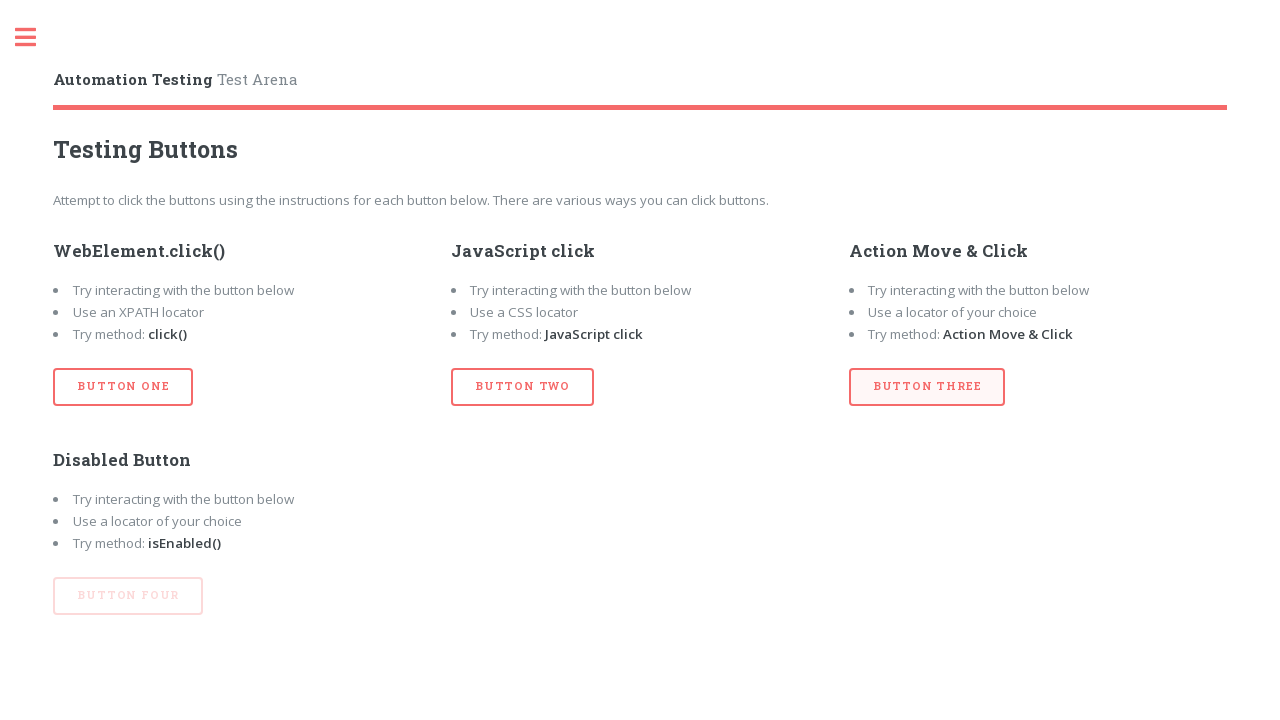